Tests dynamic checkbox control by clicking it twice and verifying its selection state changes

Starting URL: https://v1.training-support.net/selenium/dynamic-controls

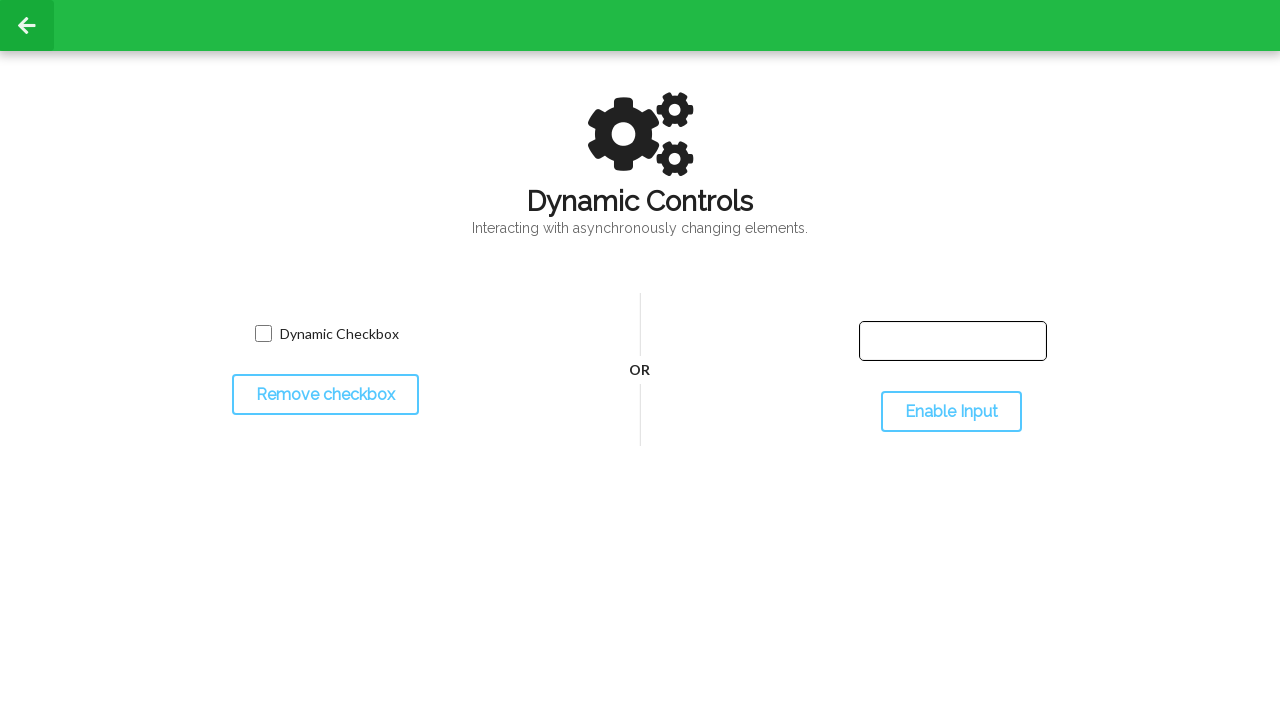

Clicked checkbox to select it at (263, 334) on input[name='toggled']
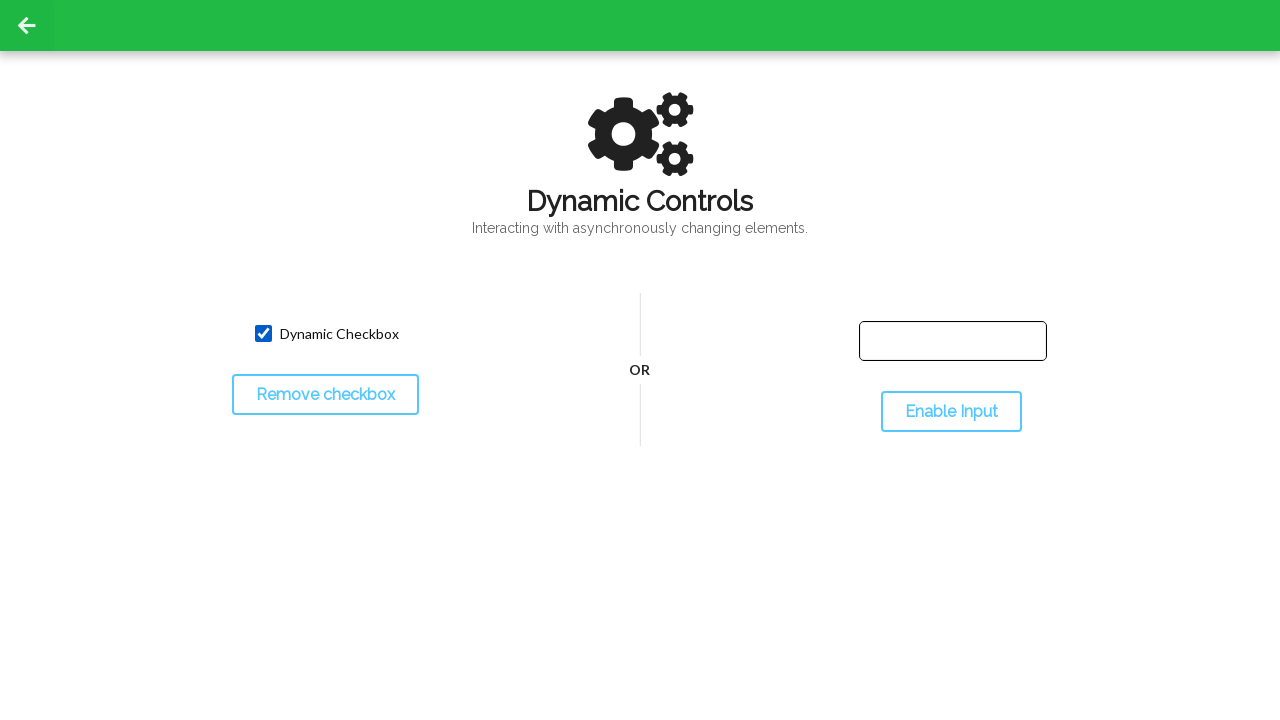

Verified checkbox is selected
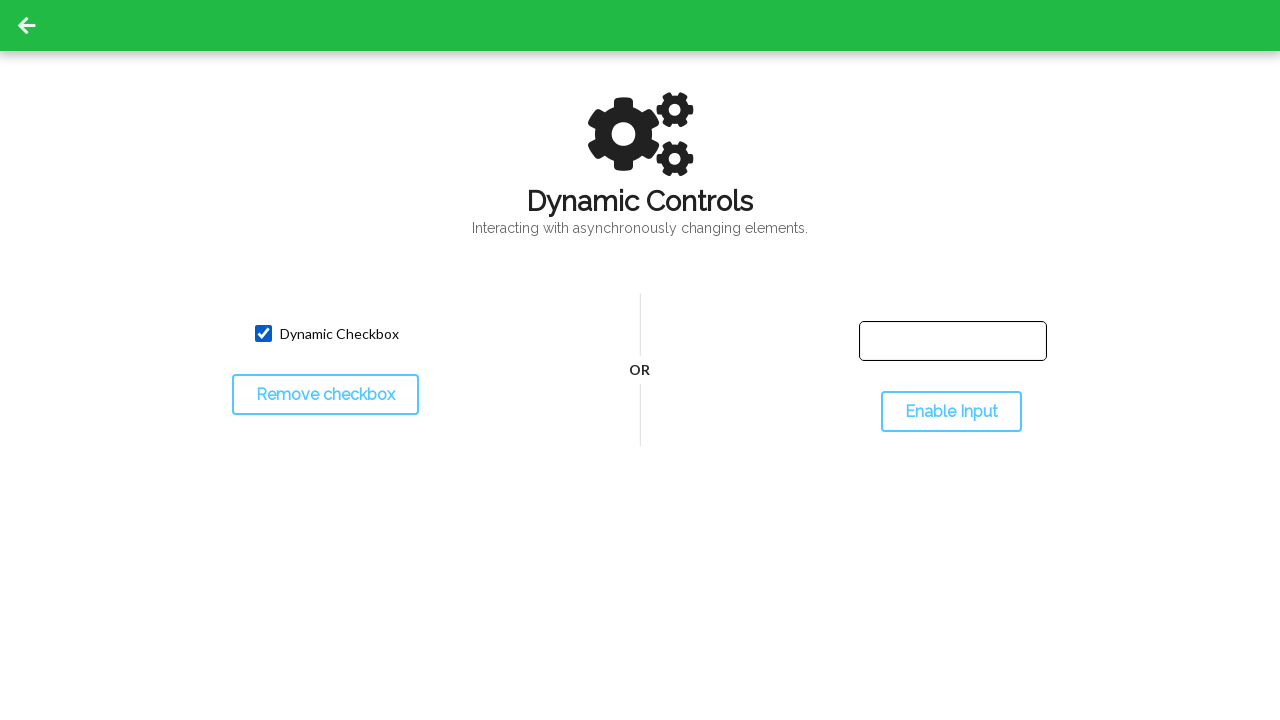

Clicked checkbox to deselect it at (263, 334) on input[name='toggled']
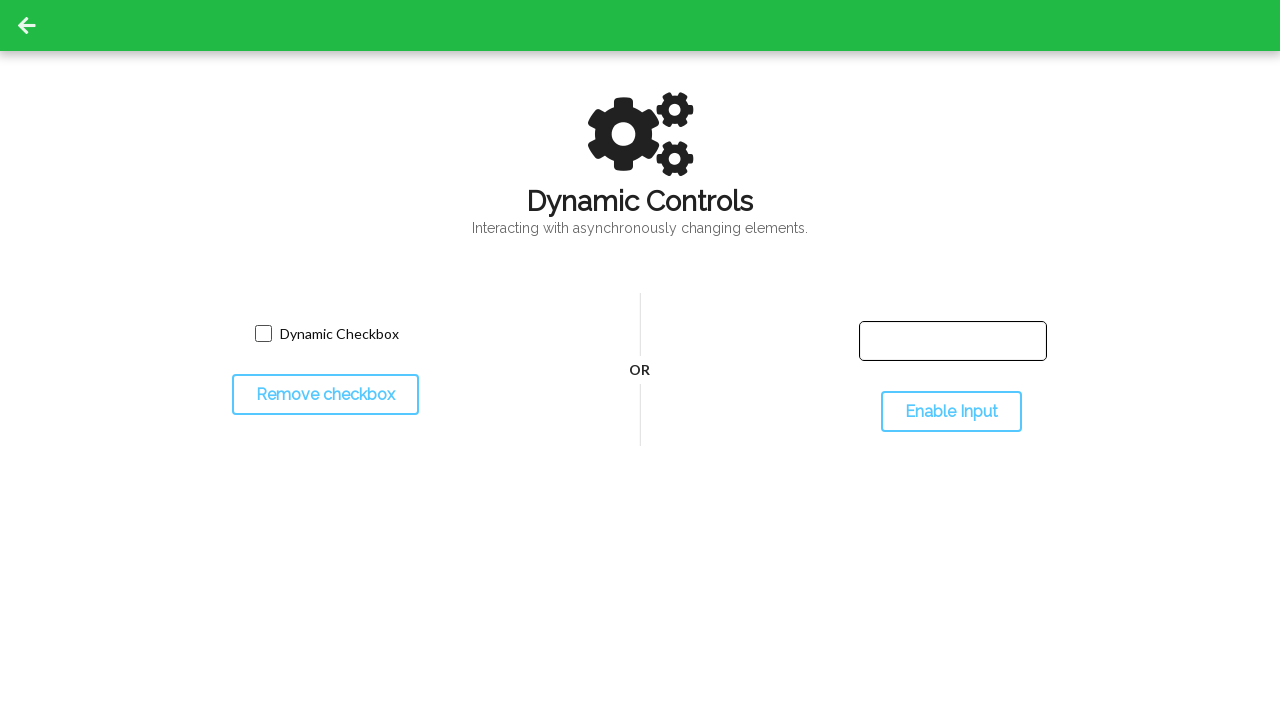

Verified checkbox is deselected
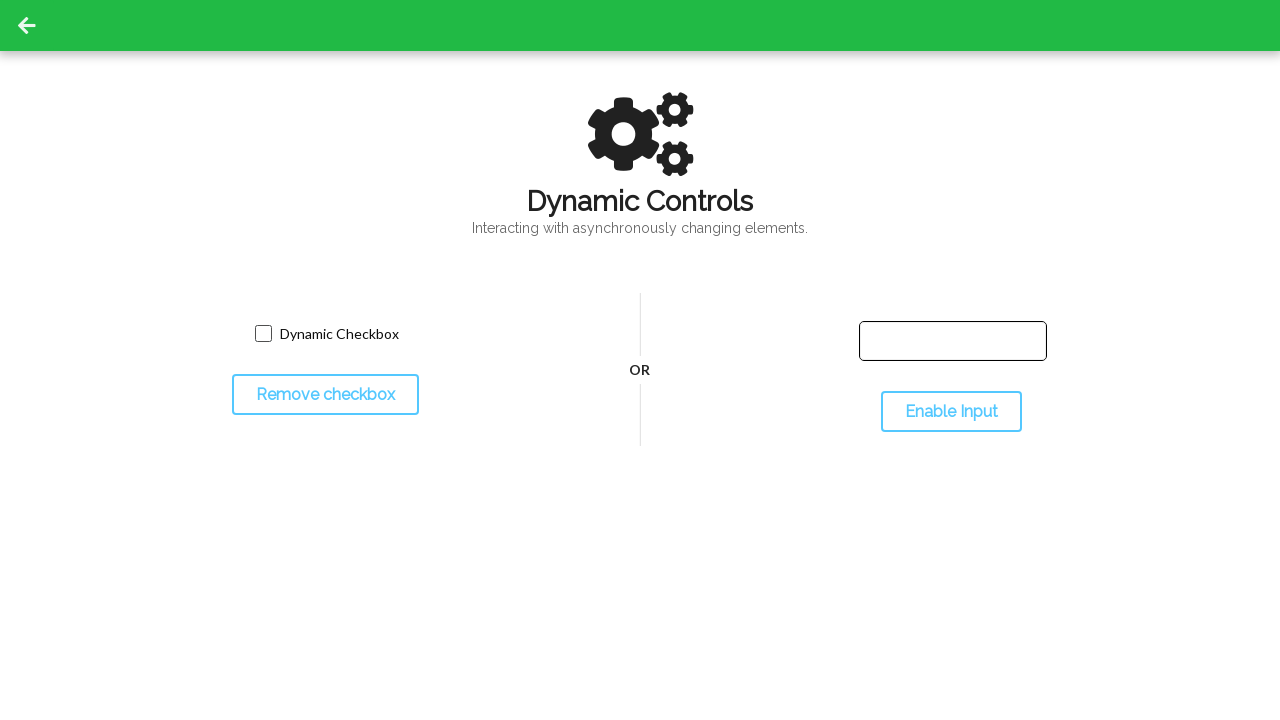

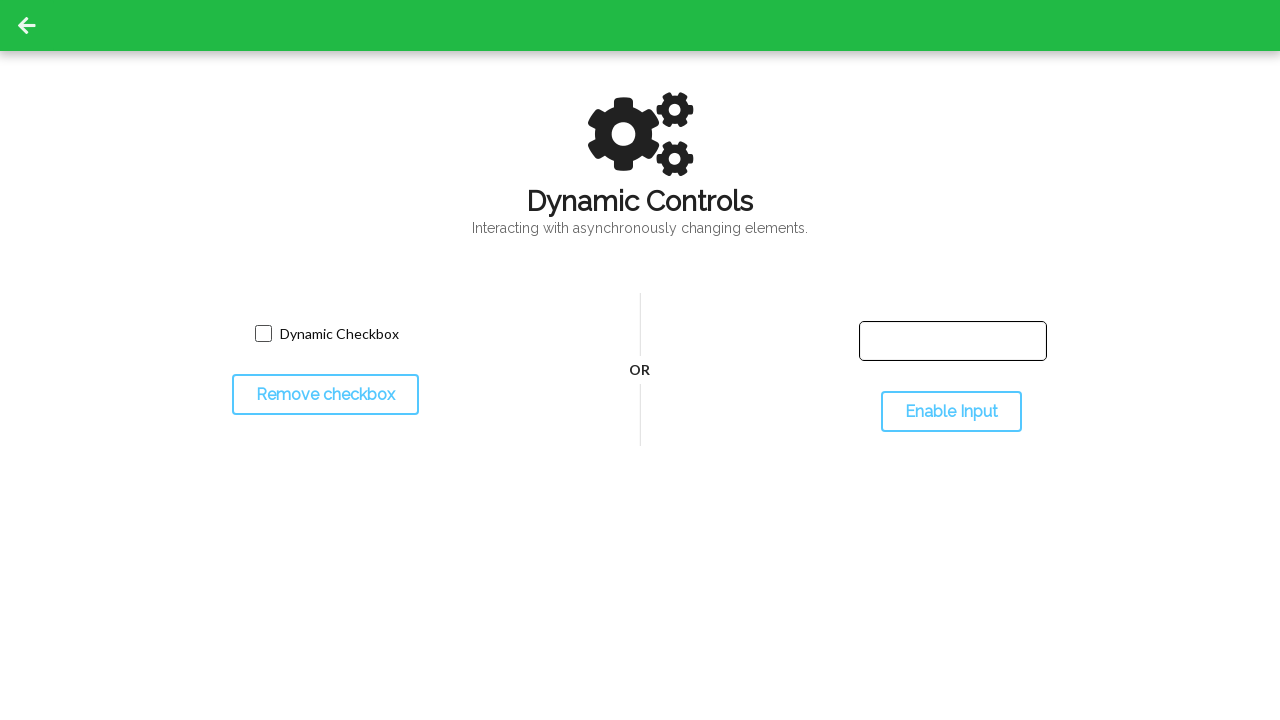